Tests browser window handling by clicking a link that opens a new window/tab, then switches between the parent and child windows to verify navigation works correctly.

Starting URL: https://opensource-demo.orangehrmlive.com/web/index.php/auth/login

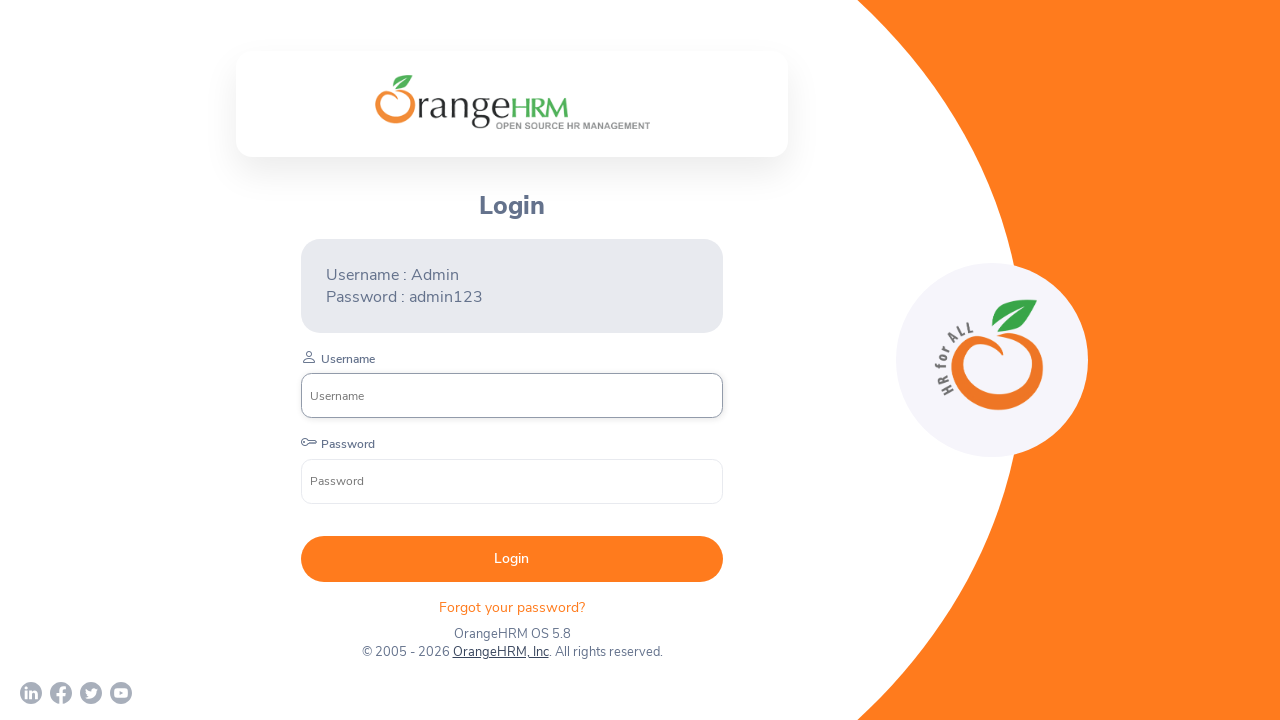

Waited for OrangeHRM, Inc link to load
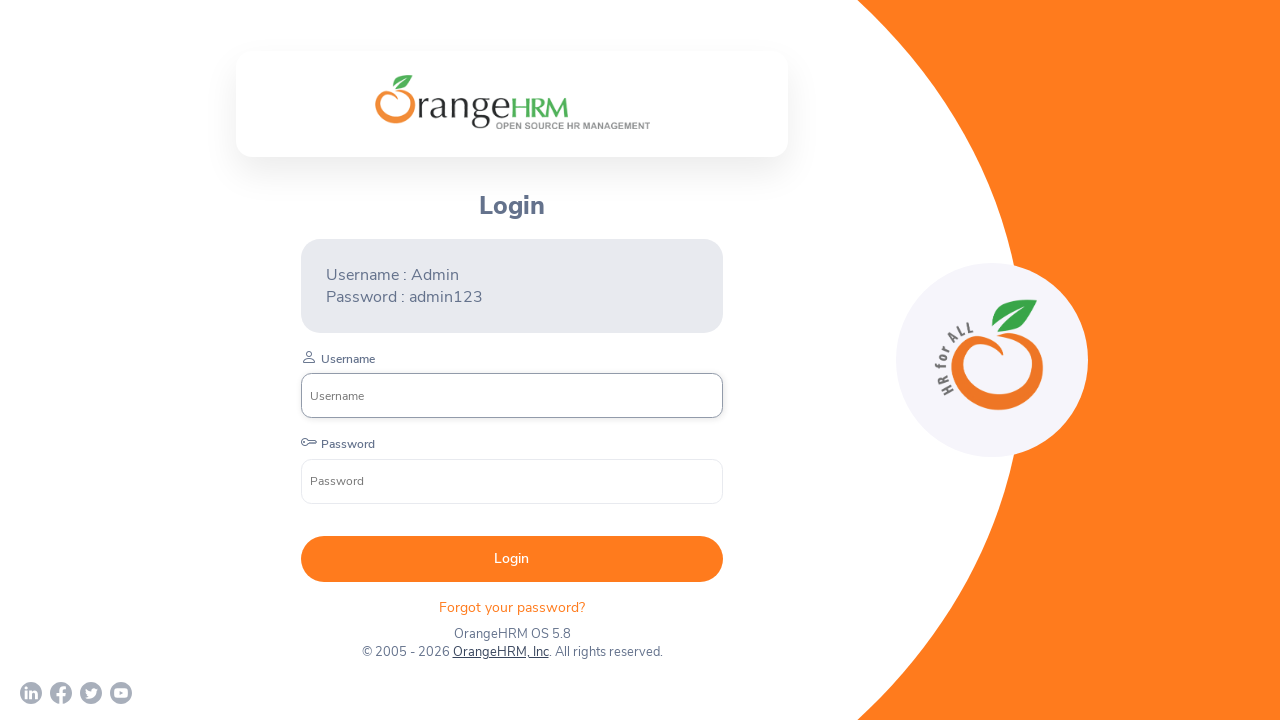

Clicked OrangeHRM, Inc link to open new window/tab at (500, 652) on xpath=//a[normalize-space()='OrangeHRM, Inc']
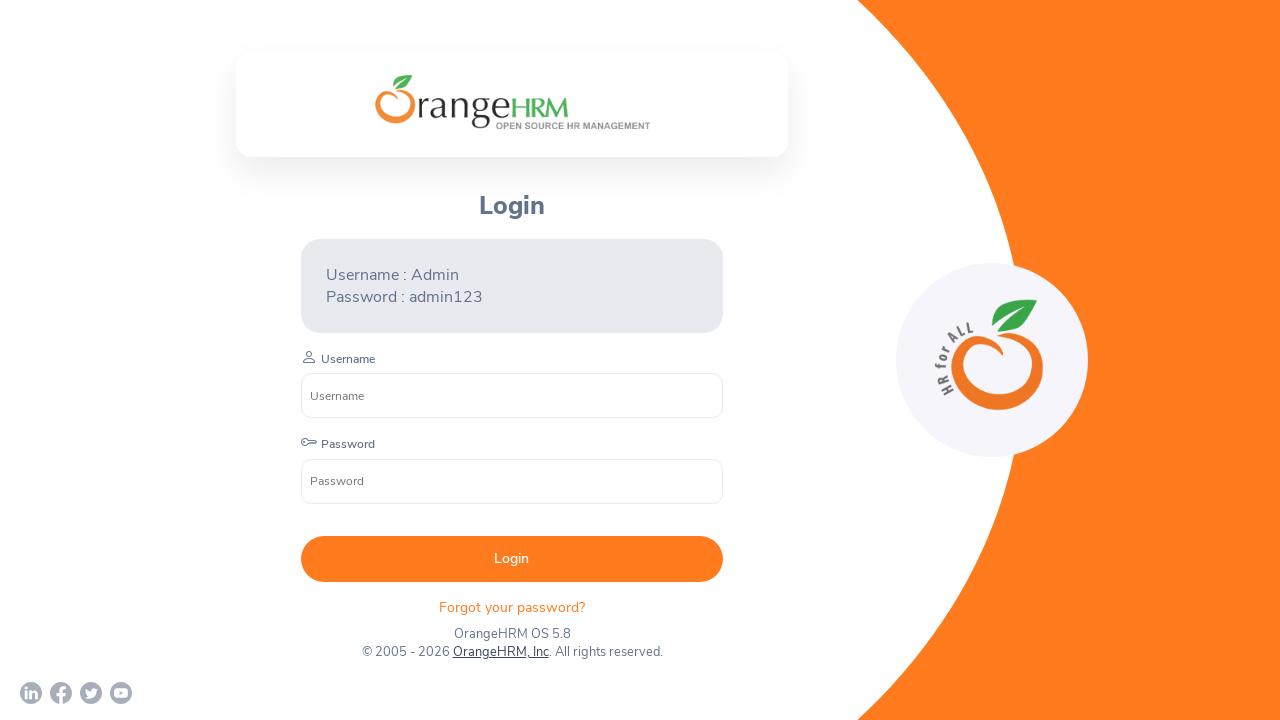

Captured new page/window reference
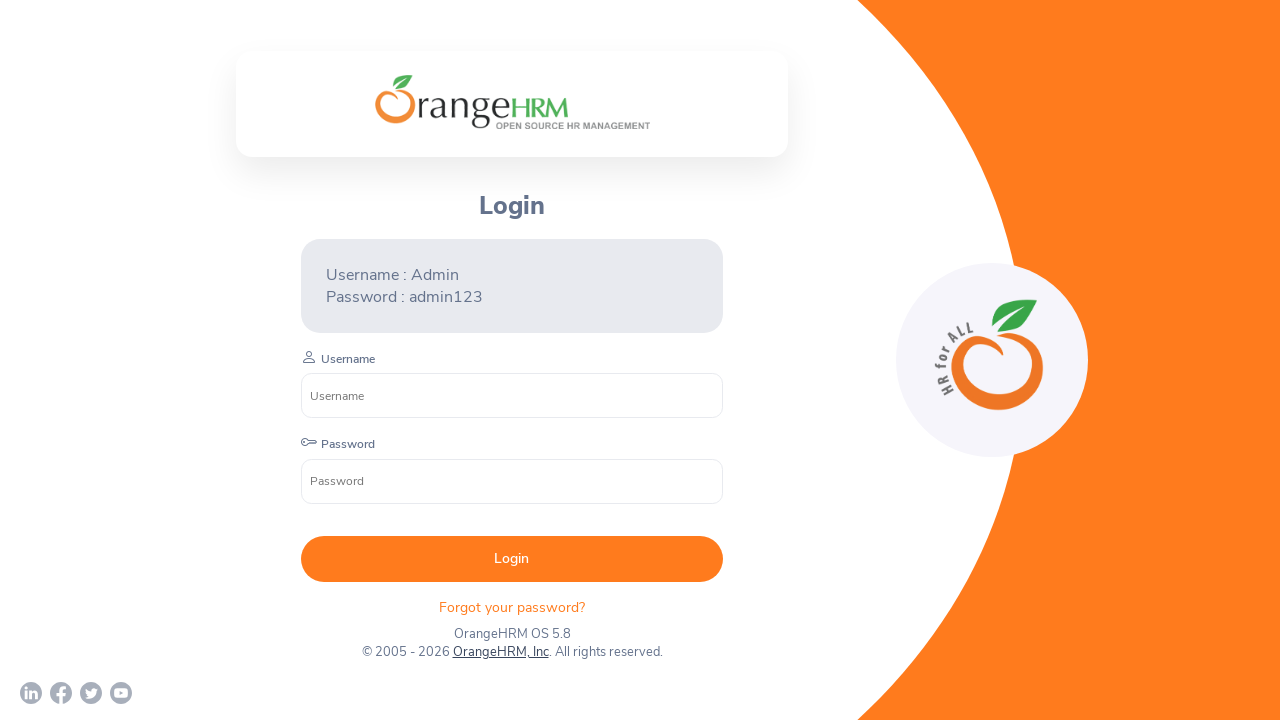

Waited for new page to fully load
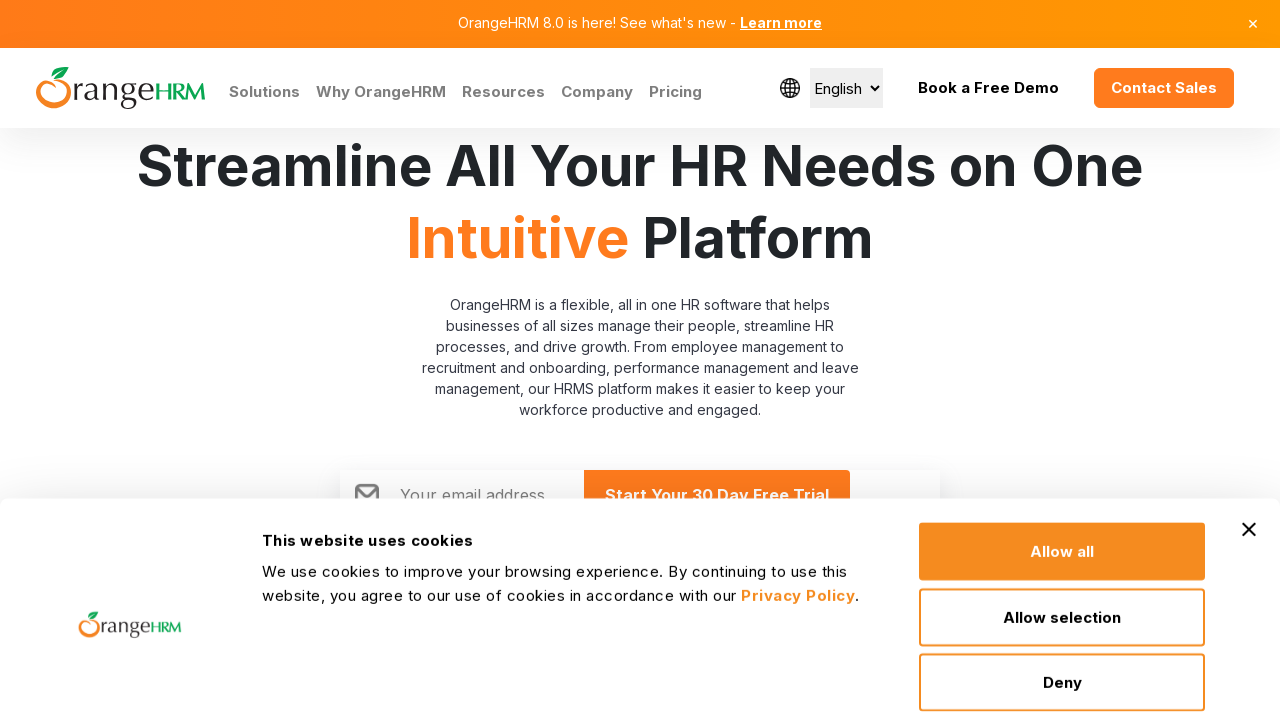

Retrieved child window title: Human Resources Management Software | HRMS | OrangeHRM
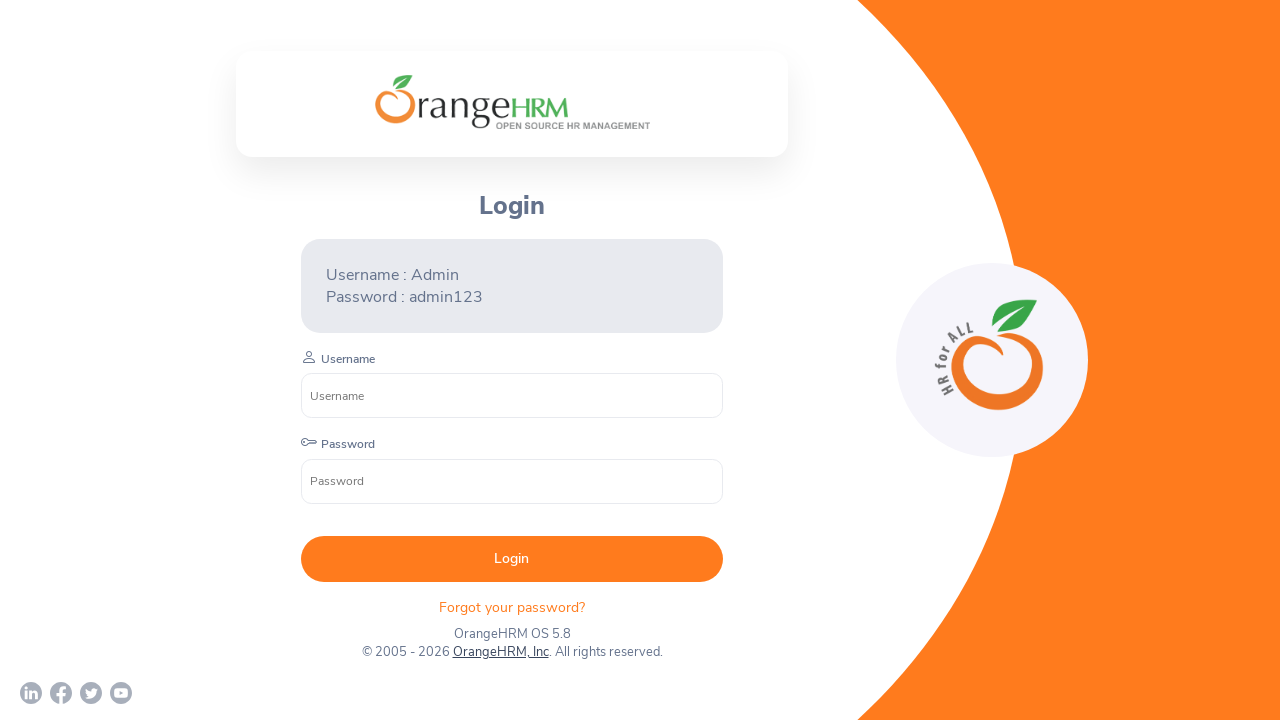

Retrieved parent window title: OrangeHRM
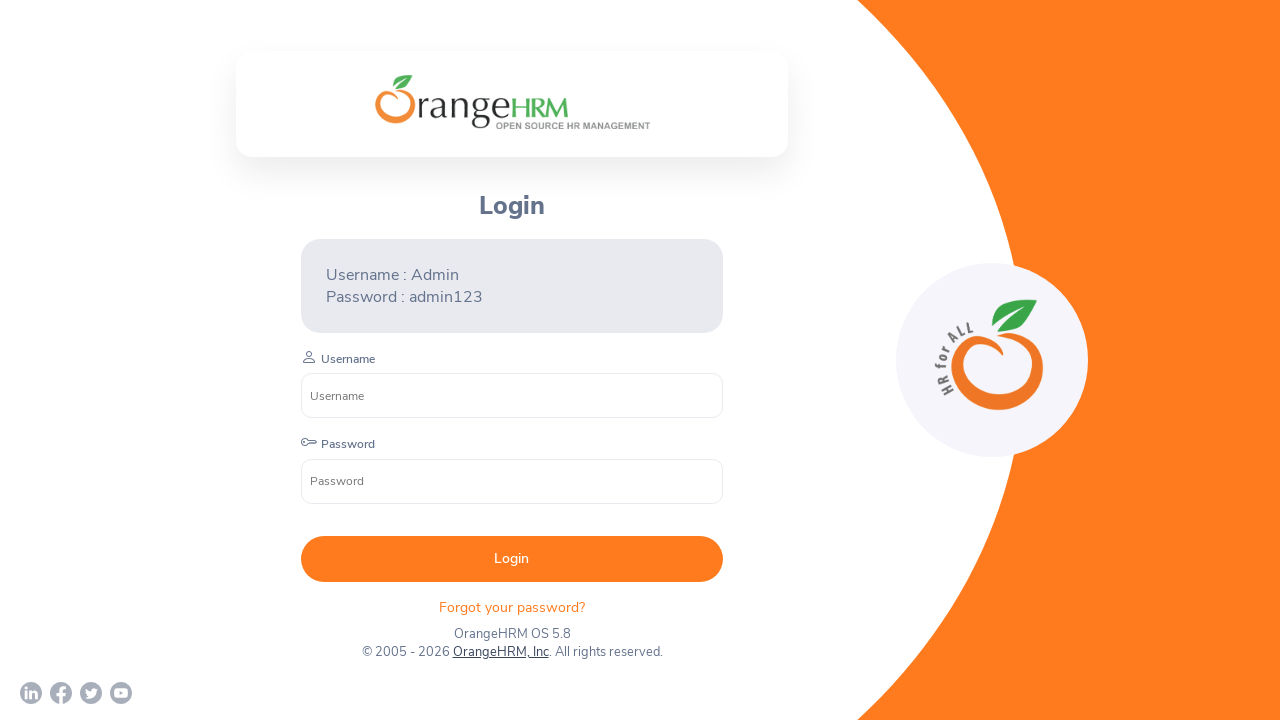

Found OrangeHRM page with URL: https://opensource-demo.orangehrmlive.com/web/index.php/auth/login
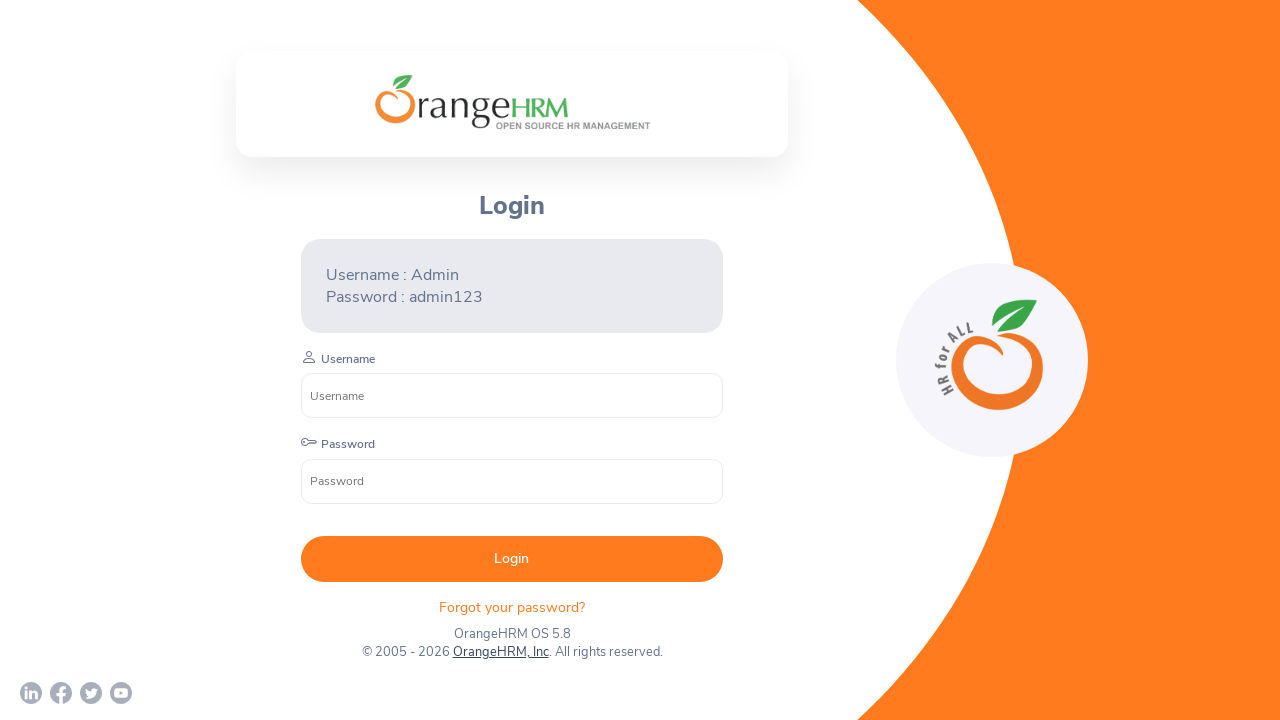

Found OrangeHRM page with URL: https://www.orangehrm.com/
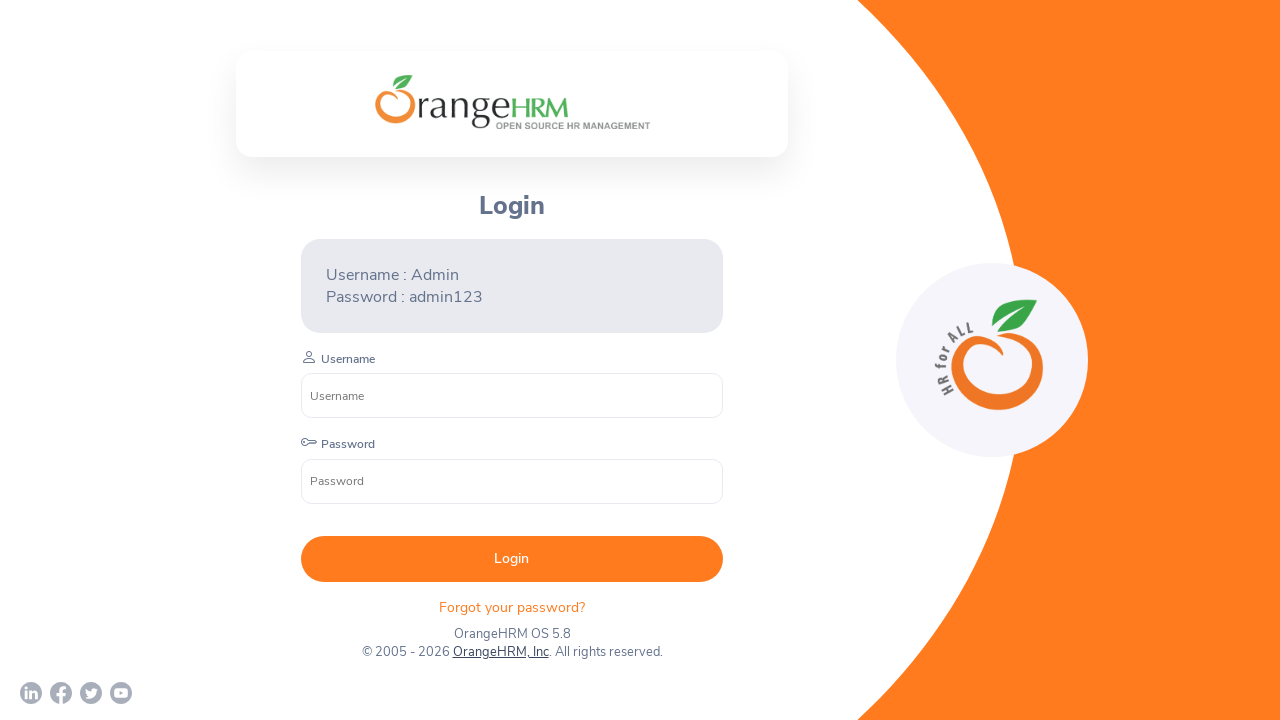

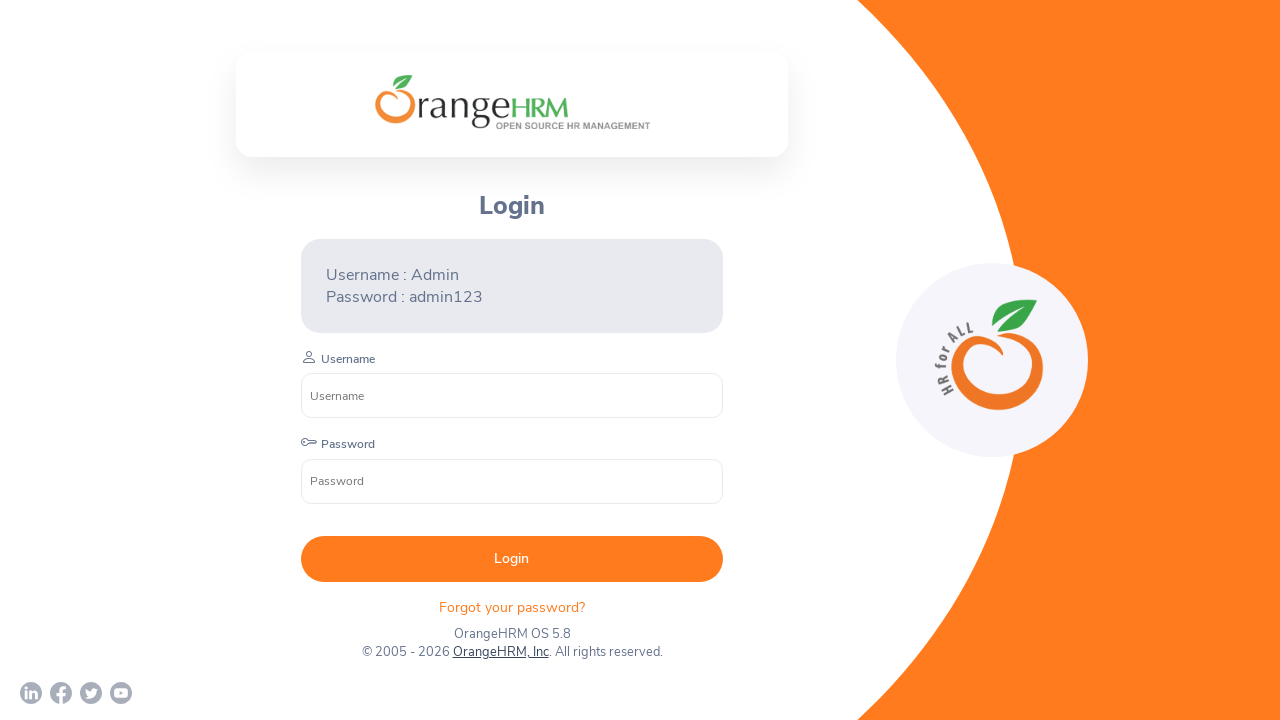